Tests pagination functionality on a product table by clicking through all available pages and verifying that table data loads on each page.

Starting URL: https://testautomationpractice.blogspot.com/

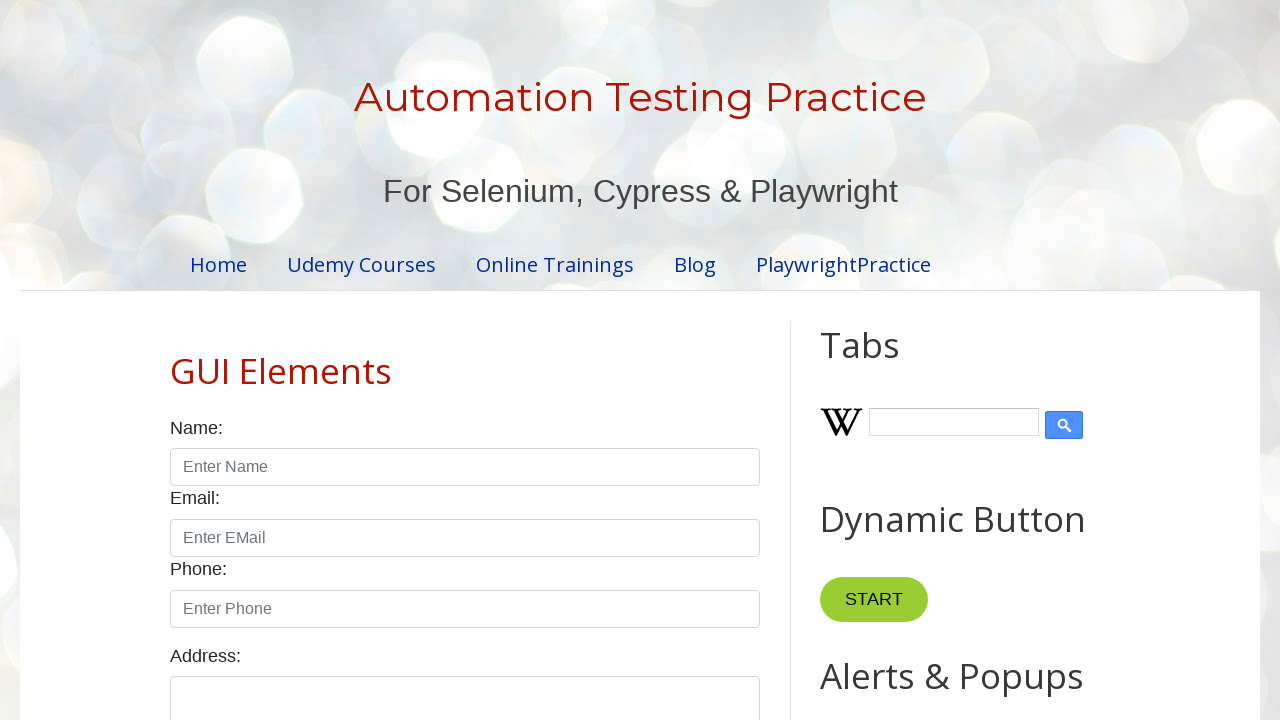

Pagination element loaded on product table page
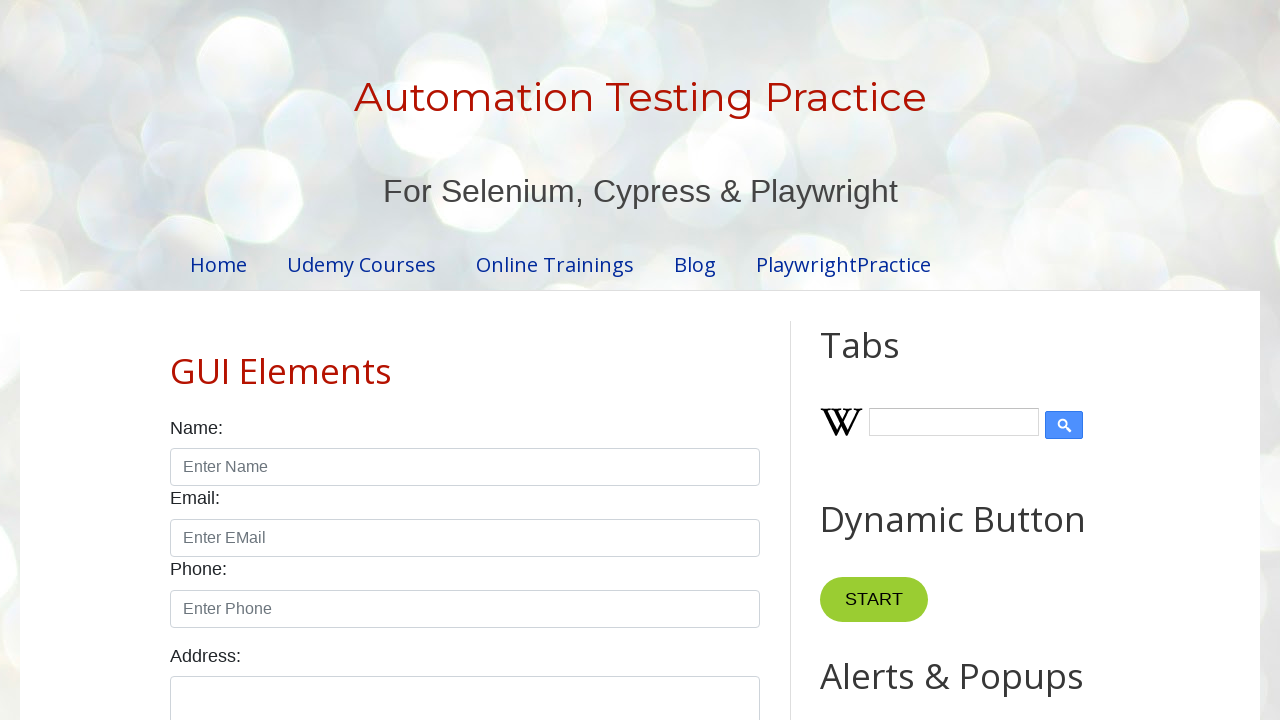

Located all pagination links
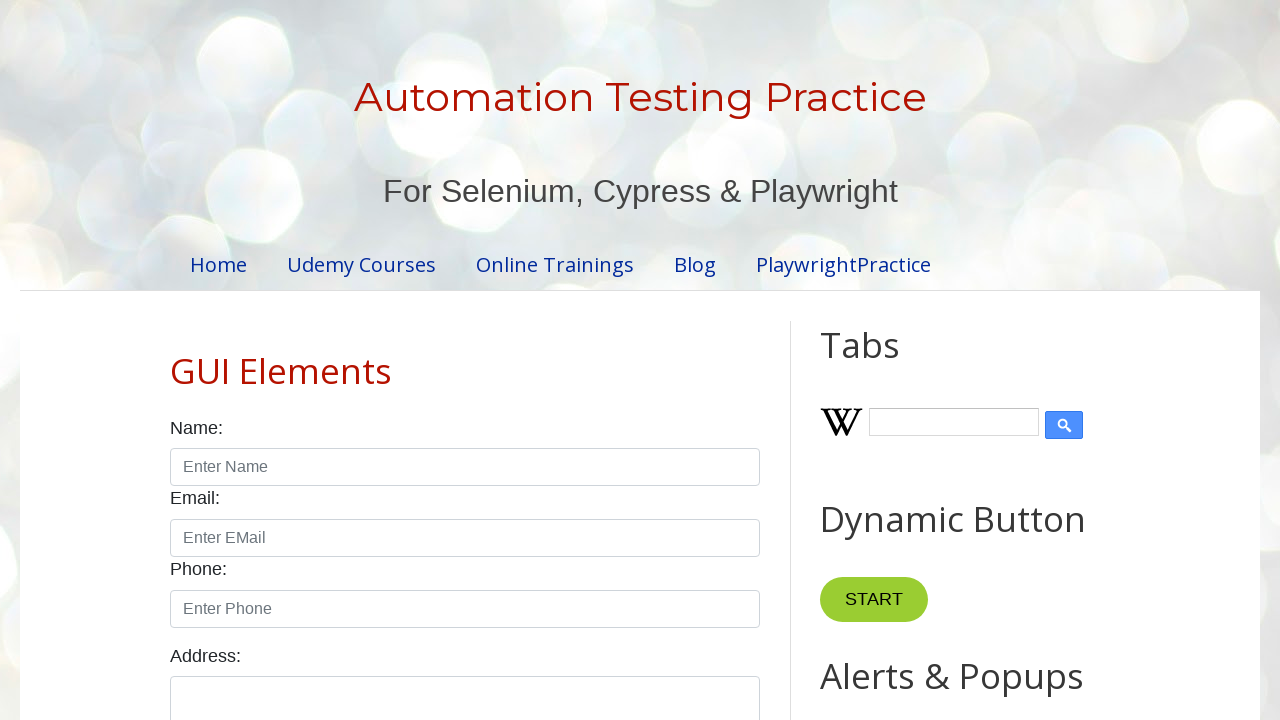

Found 4 pagination pages to test
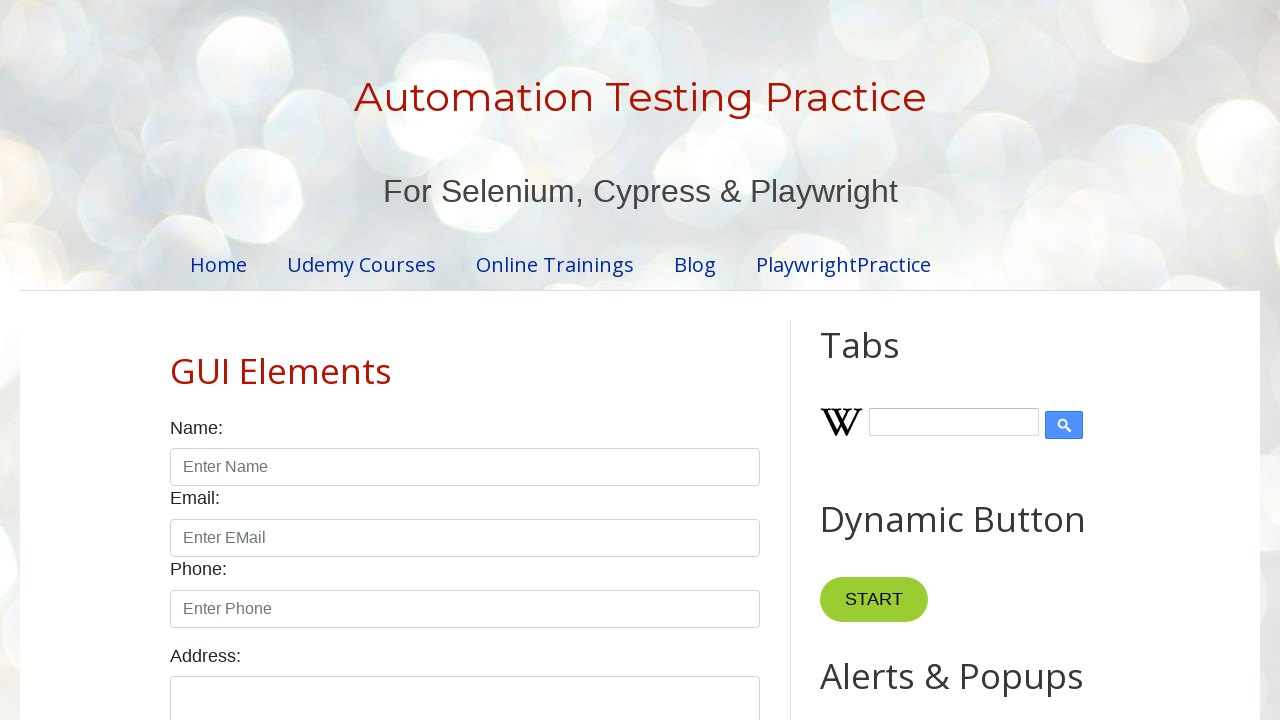

Clicked pagination link 1 of 4 at (416, 361) on xpath=//ul[@id='pagination']//li/a >> nth=0
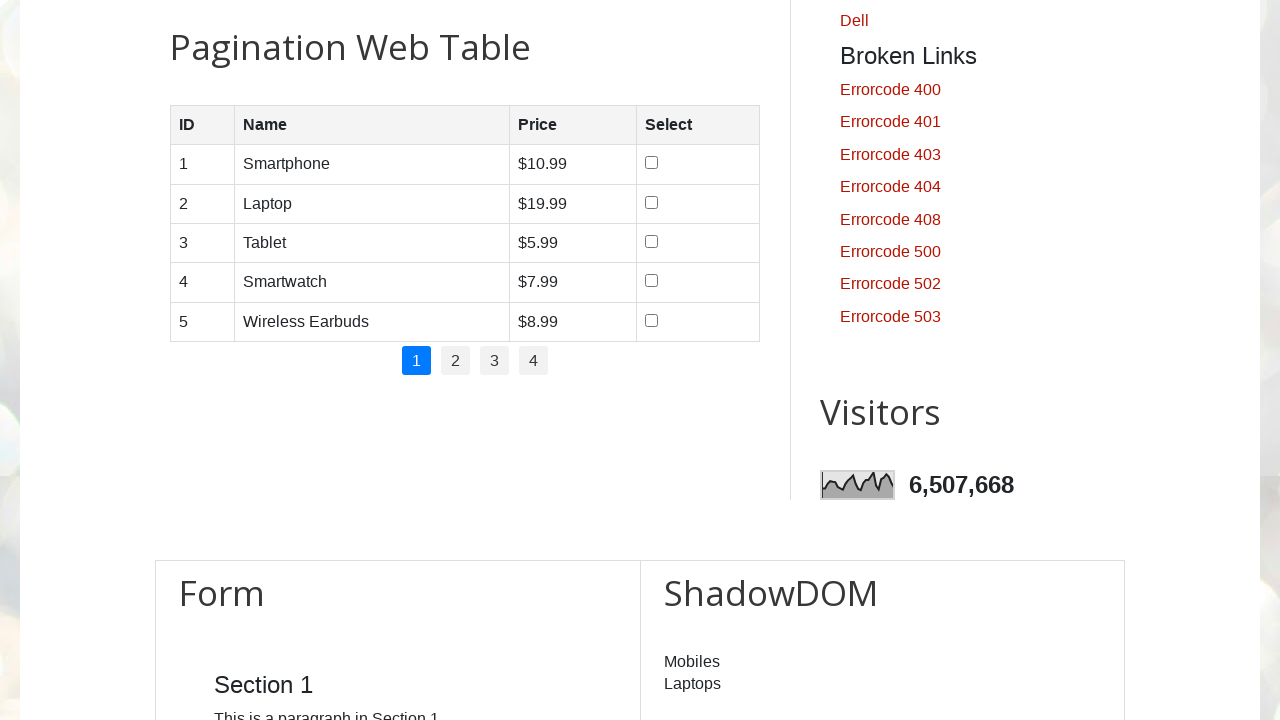

Table data loaded on page 1
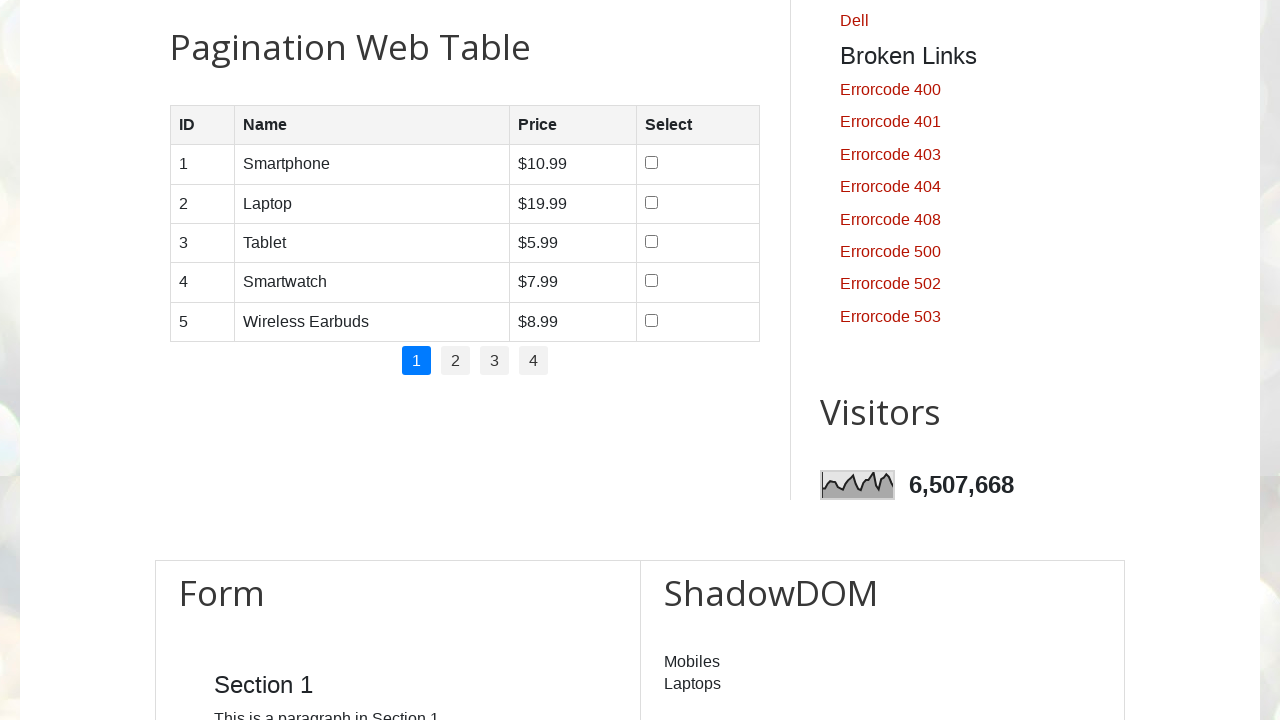

Clicked pagination link 2 of 4 at (456, 361) on xpath=//ul[@id='pagination']//li/a >> nth=1
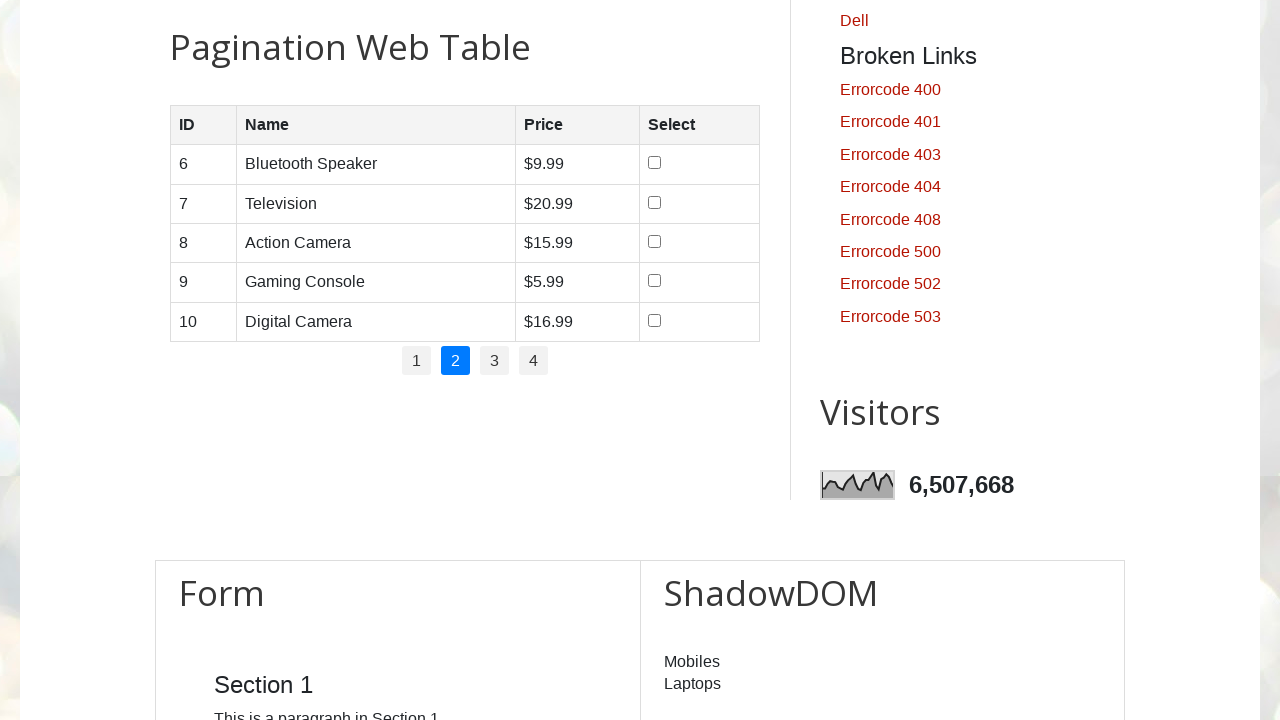

Table data loaded on page 2
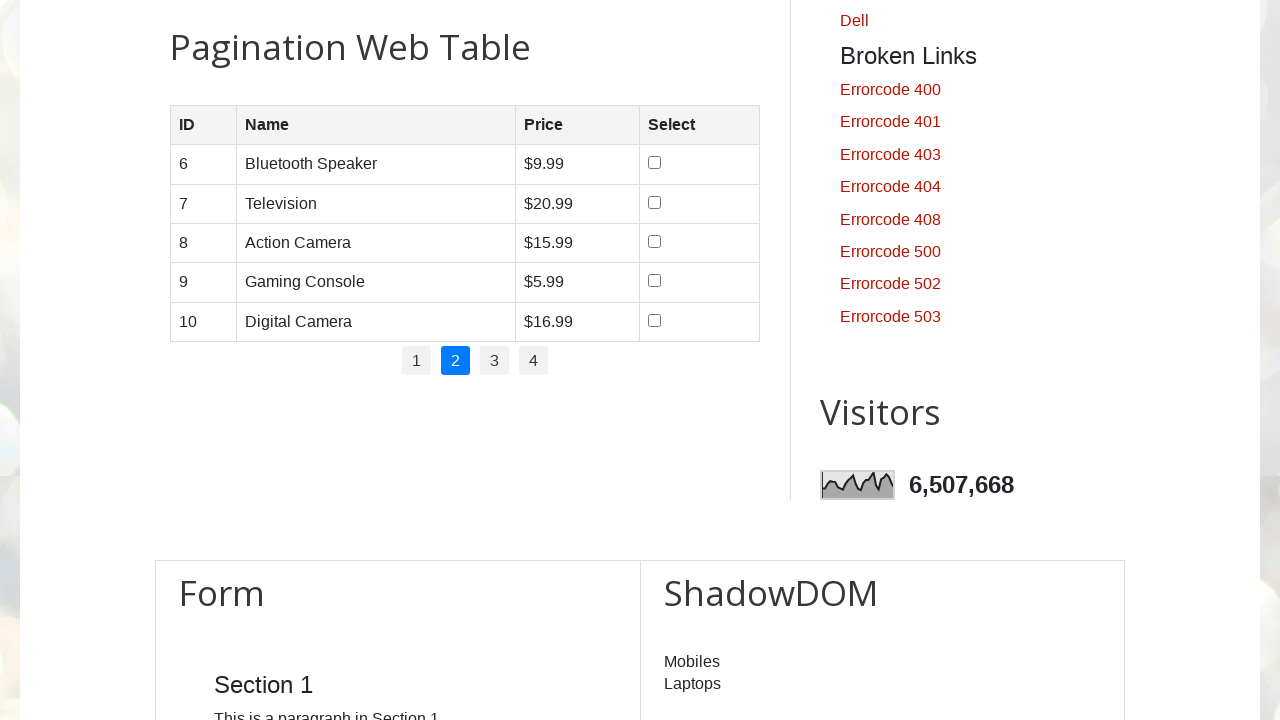

Clicked pagination link 3 of 4 at (494, 361) on xpath=//ul[@id='pagination']//li/a >> nth=2
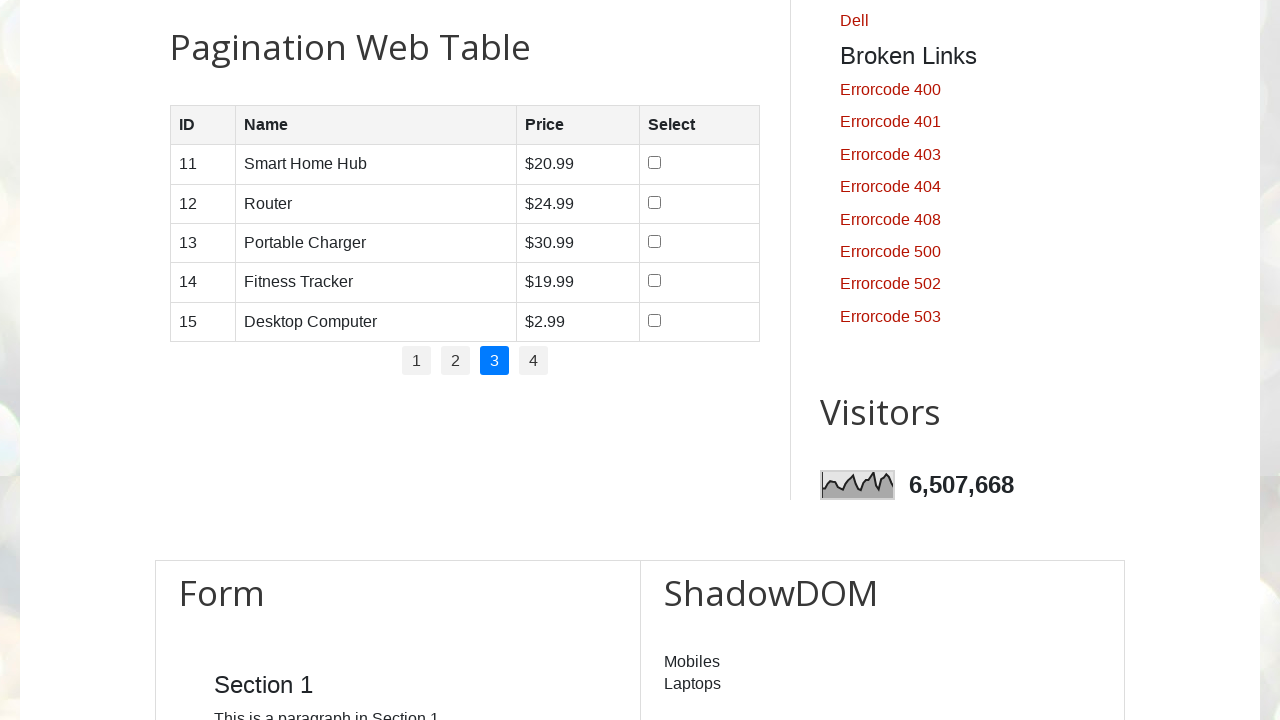

Table data loaded on page 3
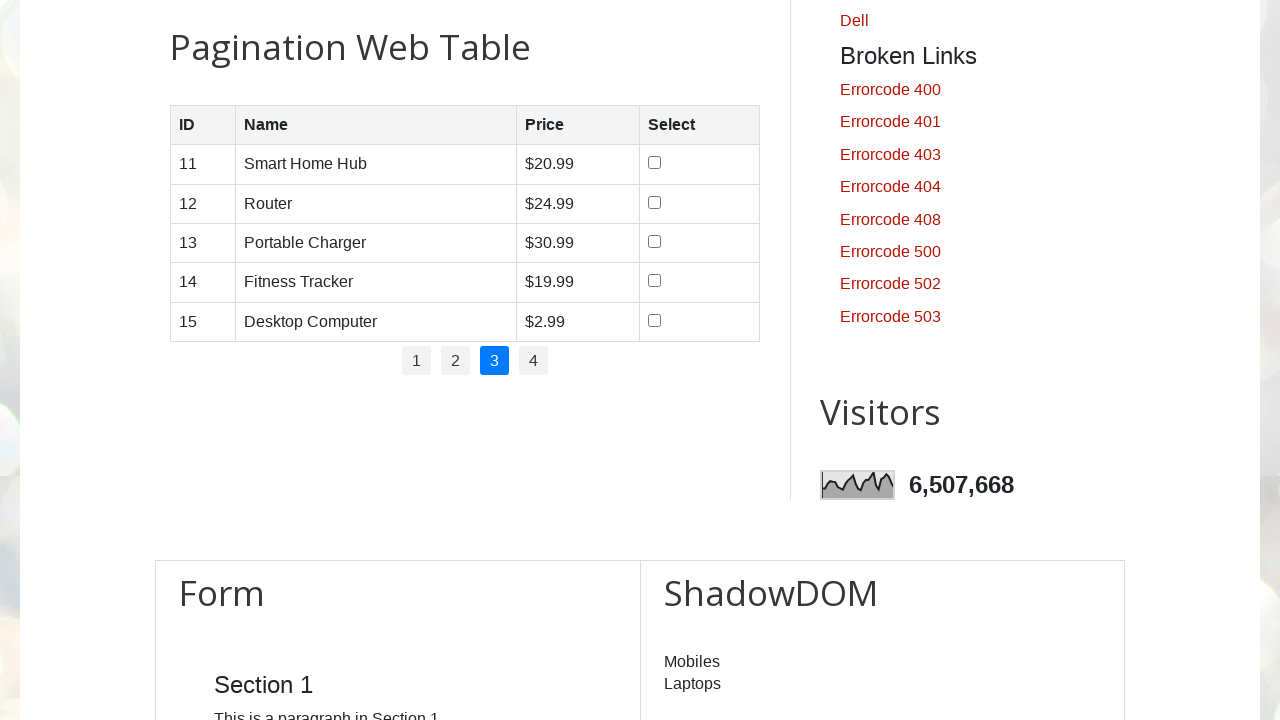

Clicked pagination link 4 of 4 at (534, 361) on xpath=//ul[@id='pagination']//li/a >> nth=3
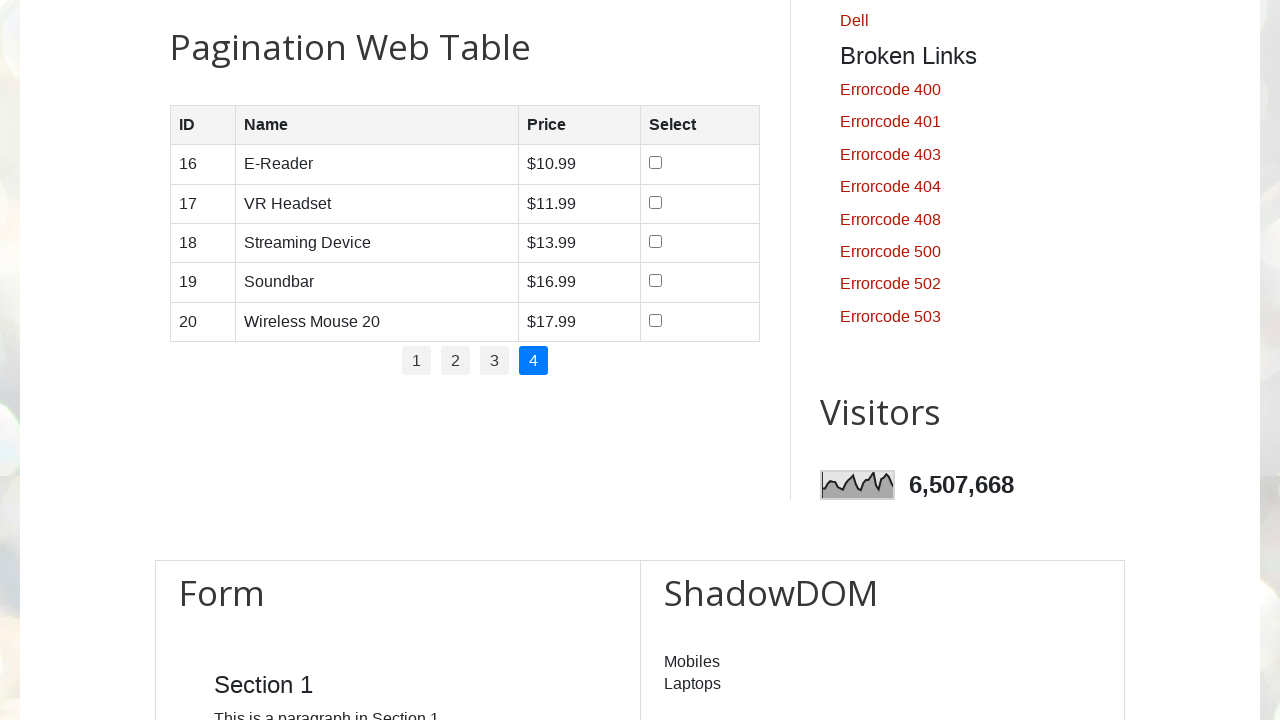

Table data loaded on page 4
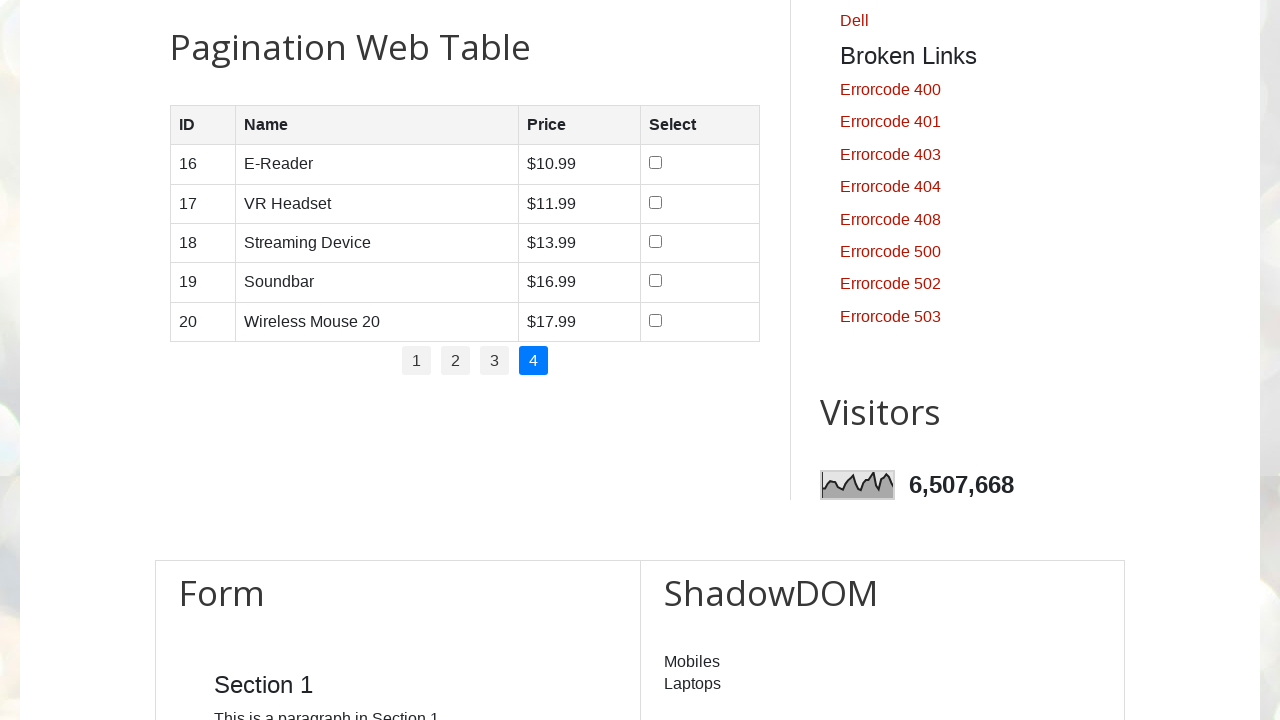

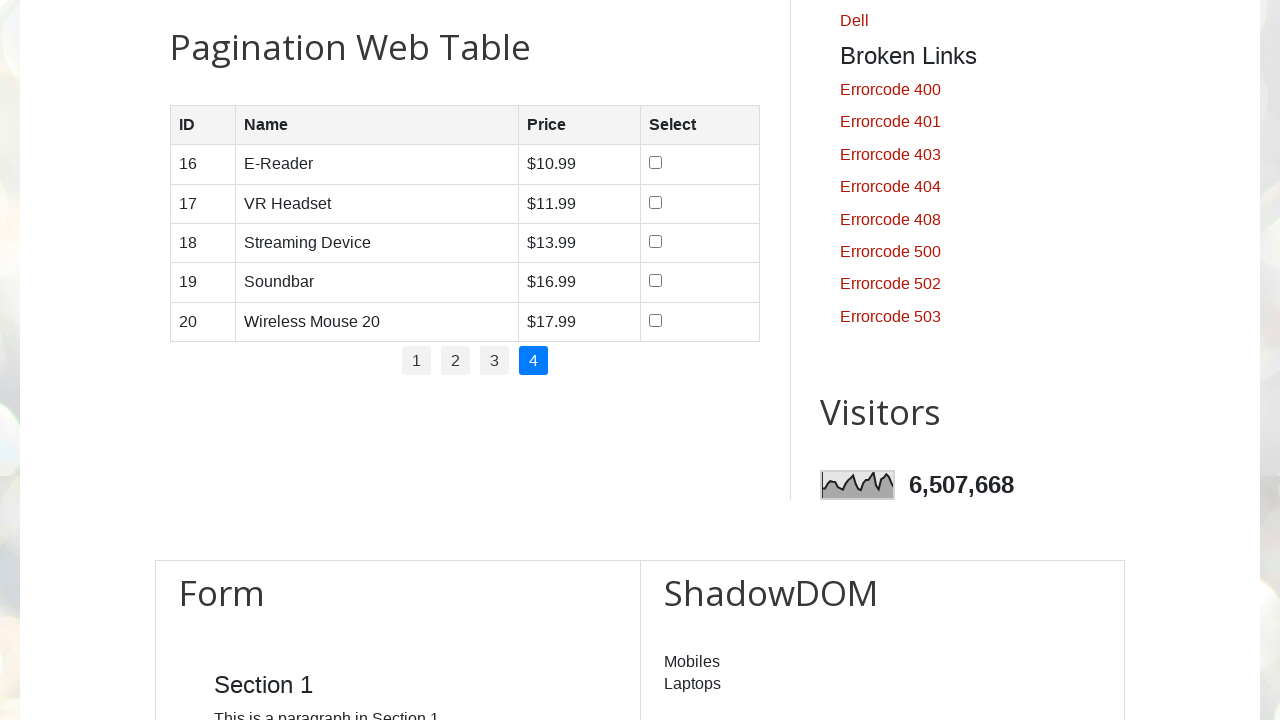